Tests hide functionality by clicking a hide button and verifying the element becomes hidden

Starting URL: https://rahulshettyacademy.com/AutomationPractice/

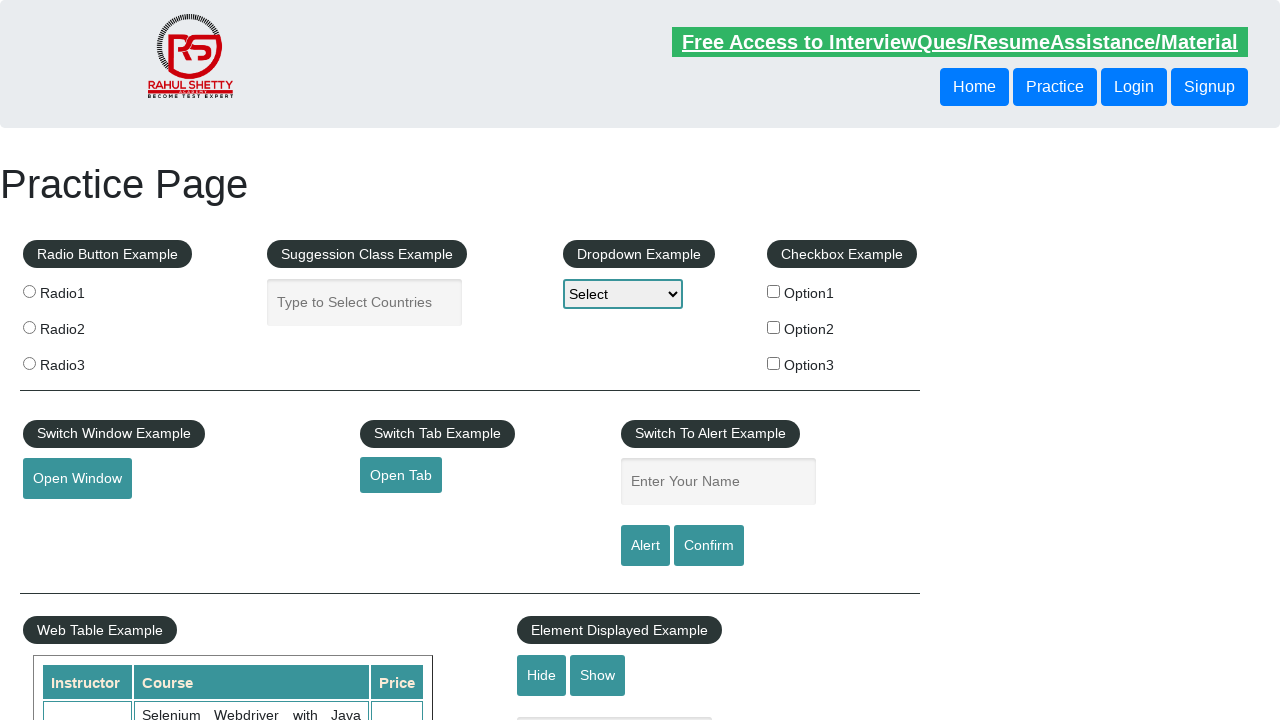

Verified text input with placeholder 'Hide/Show Example' is visible
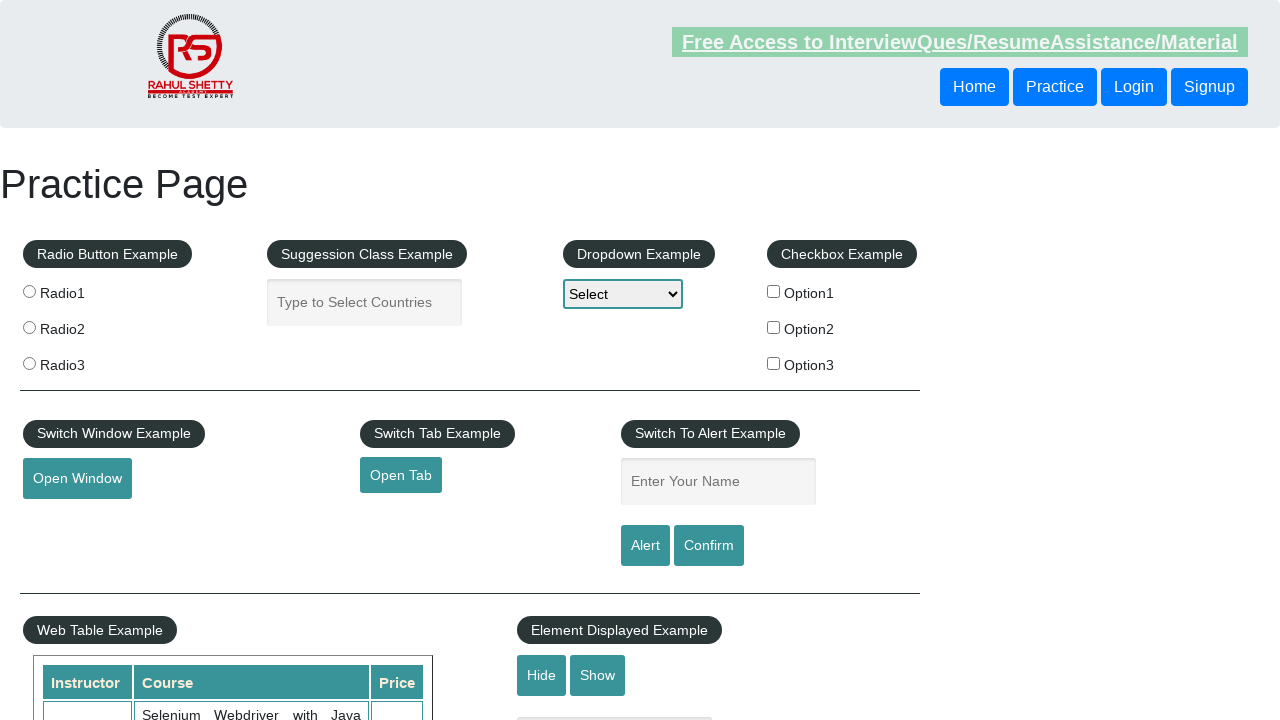

Clicked hide button to hide the text input element at (542, 675) on #hide-textbox
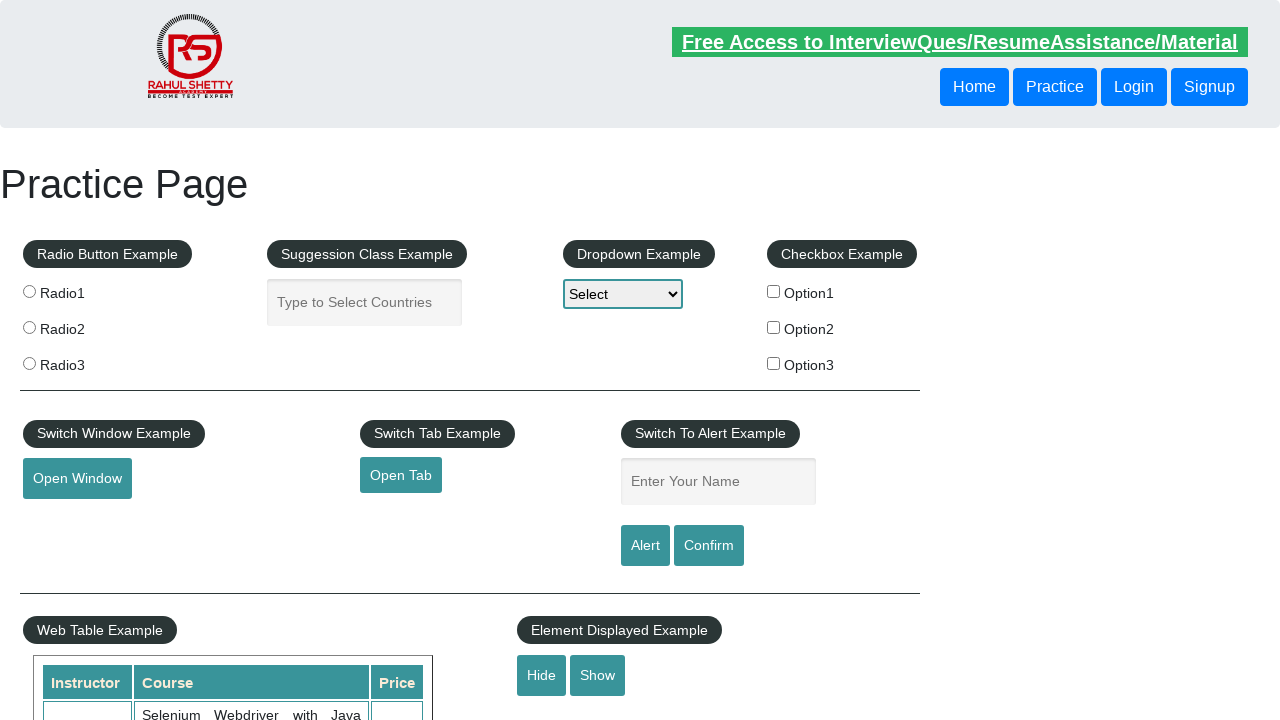

Verified text input element is now hidden after clicking hide button
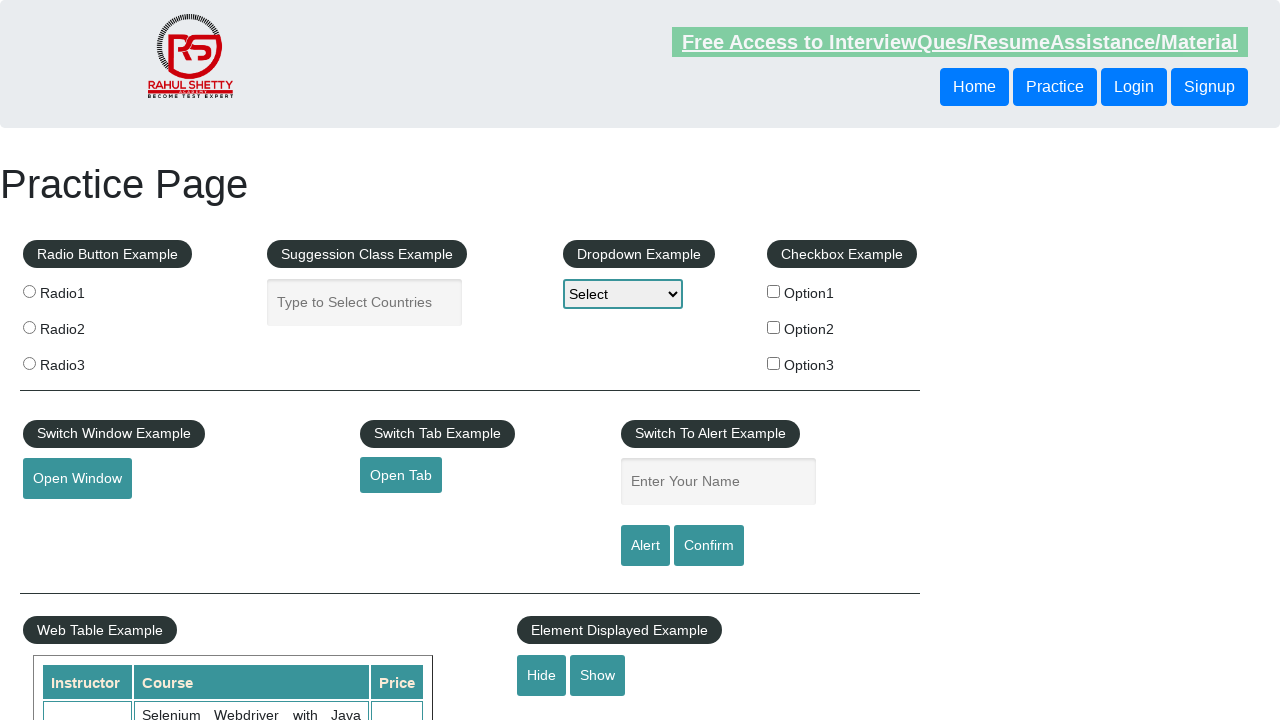

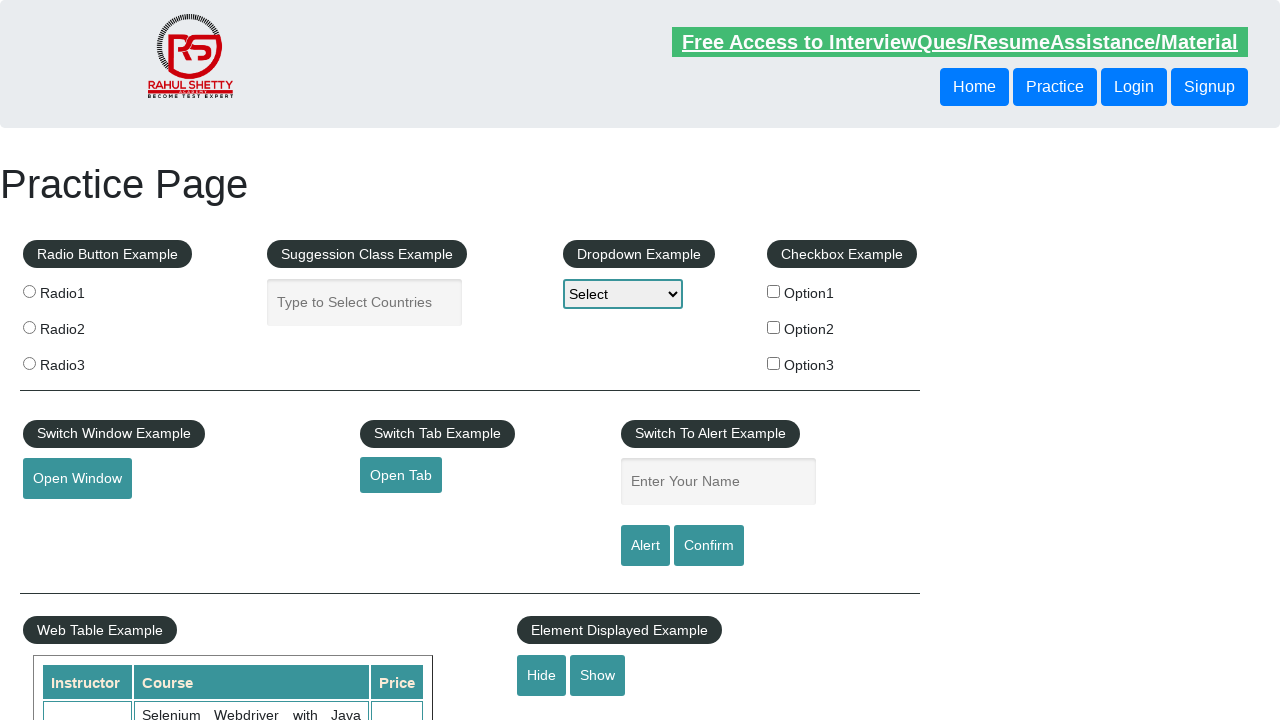